Tests JavaScript alert and confirm dialog handling by filling a name field, triggering an alert and accepting it, then triggering a confirm dialog and dismissing it.

Starting URL: https://rahulshettyacademy.com/AutomationPractice/

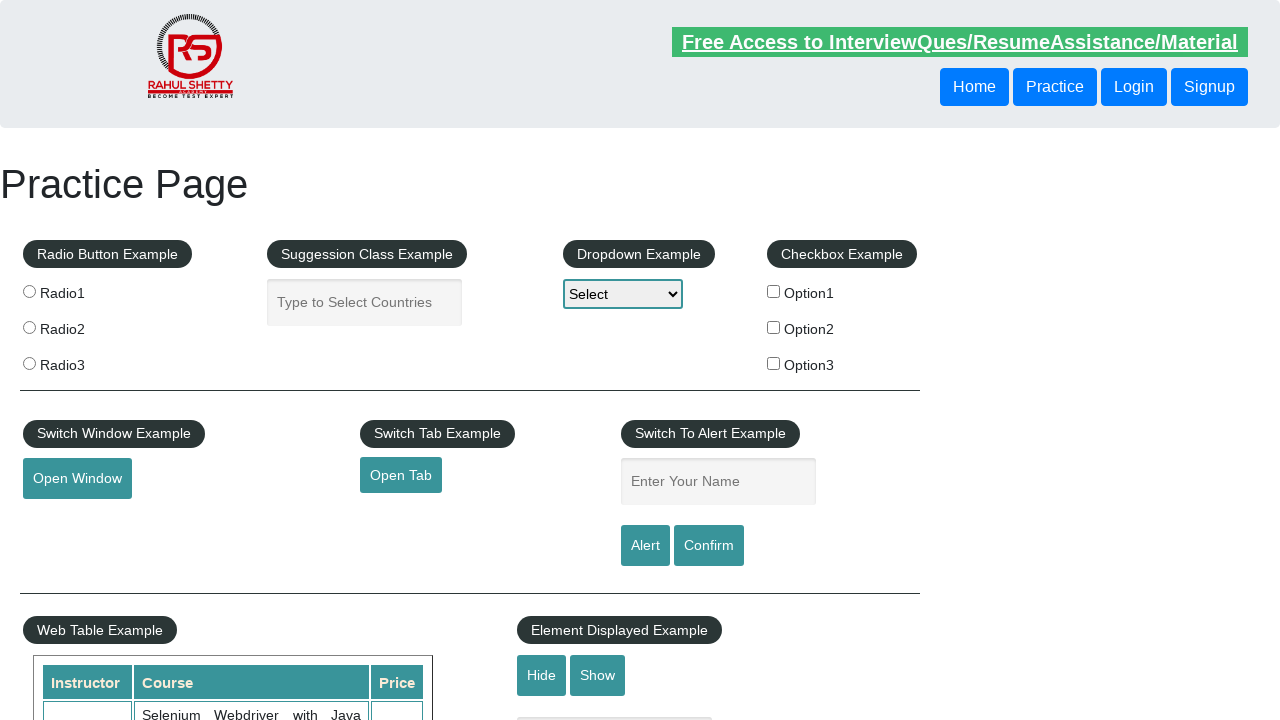

Filled name field with 'Rahul' on #name
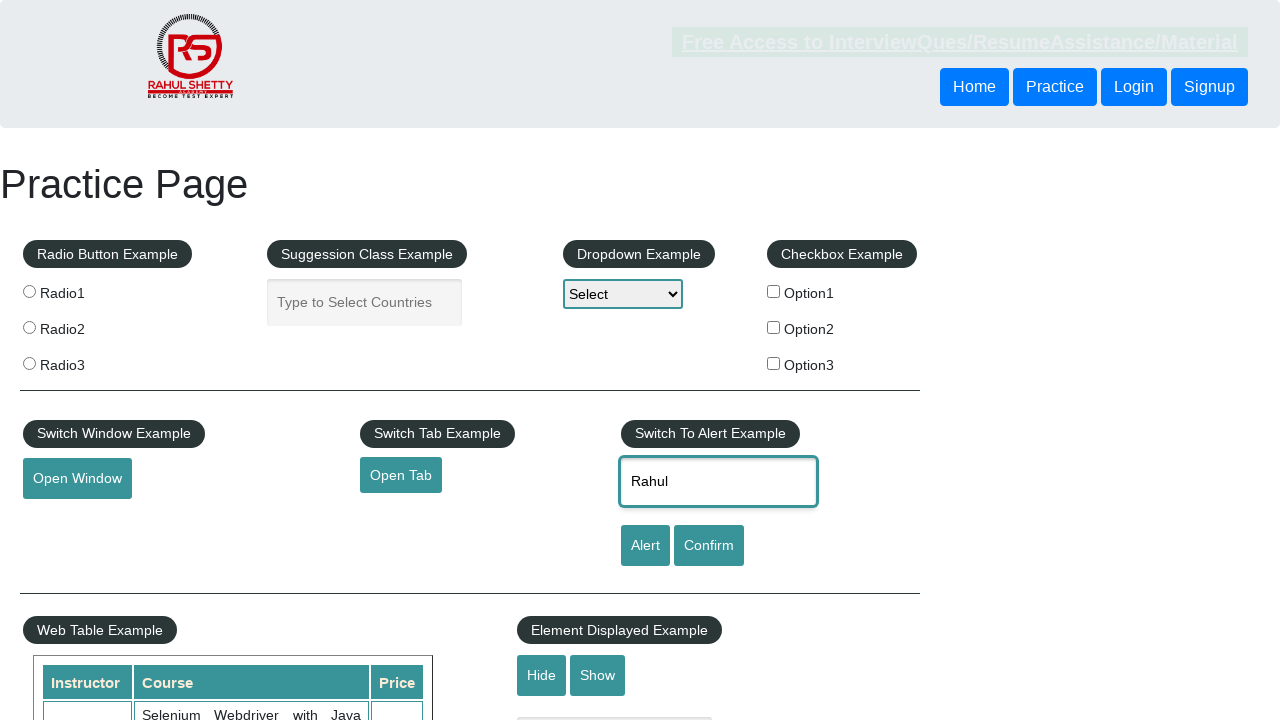

Clicked alert button to trigger JavaScript alert dialog at (645, 546) on #alertbtn
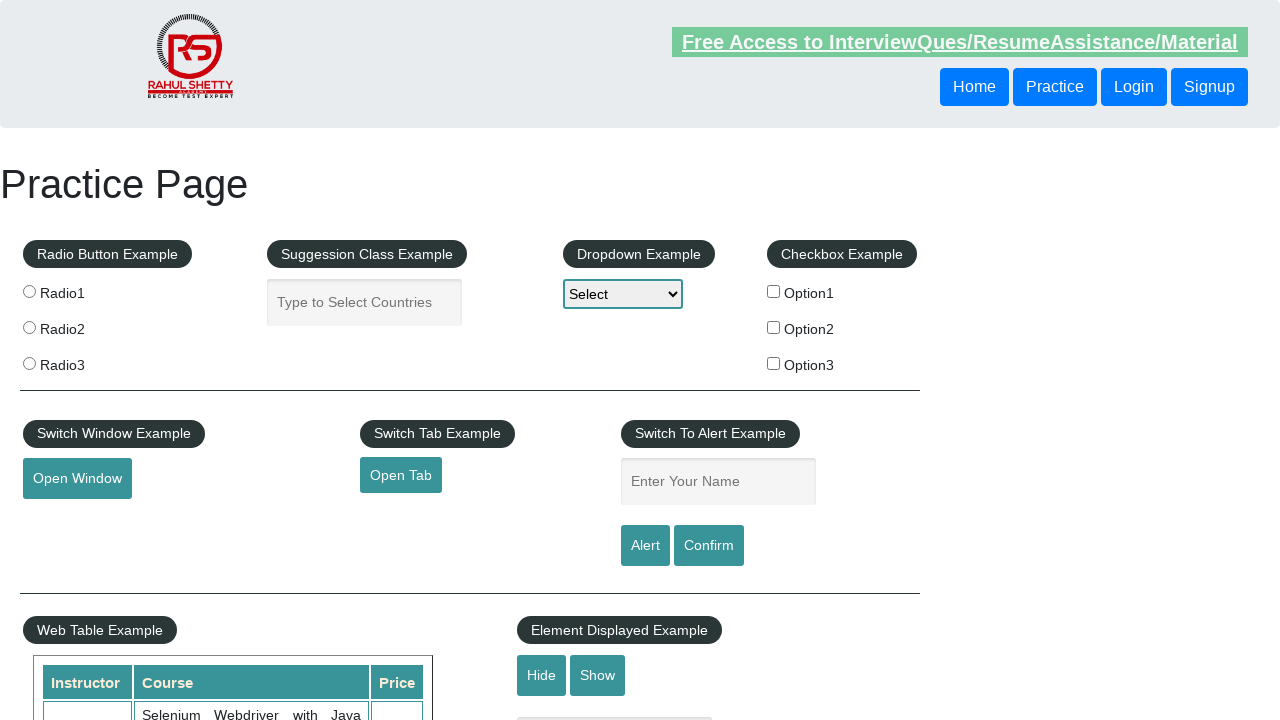

Set up handler to accept alert dialogs
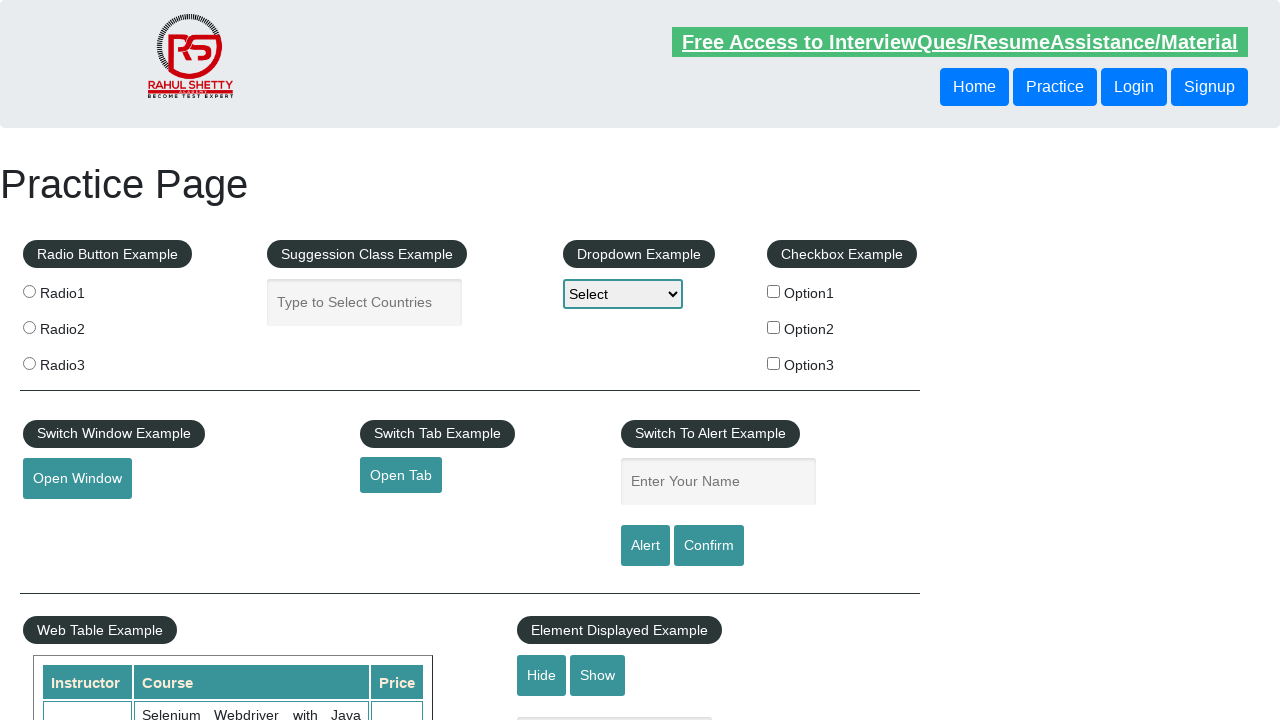

Waited 500ms for alert dialog to be handled
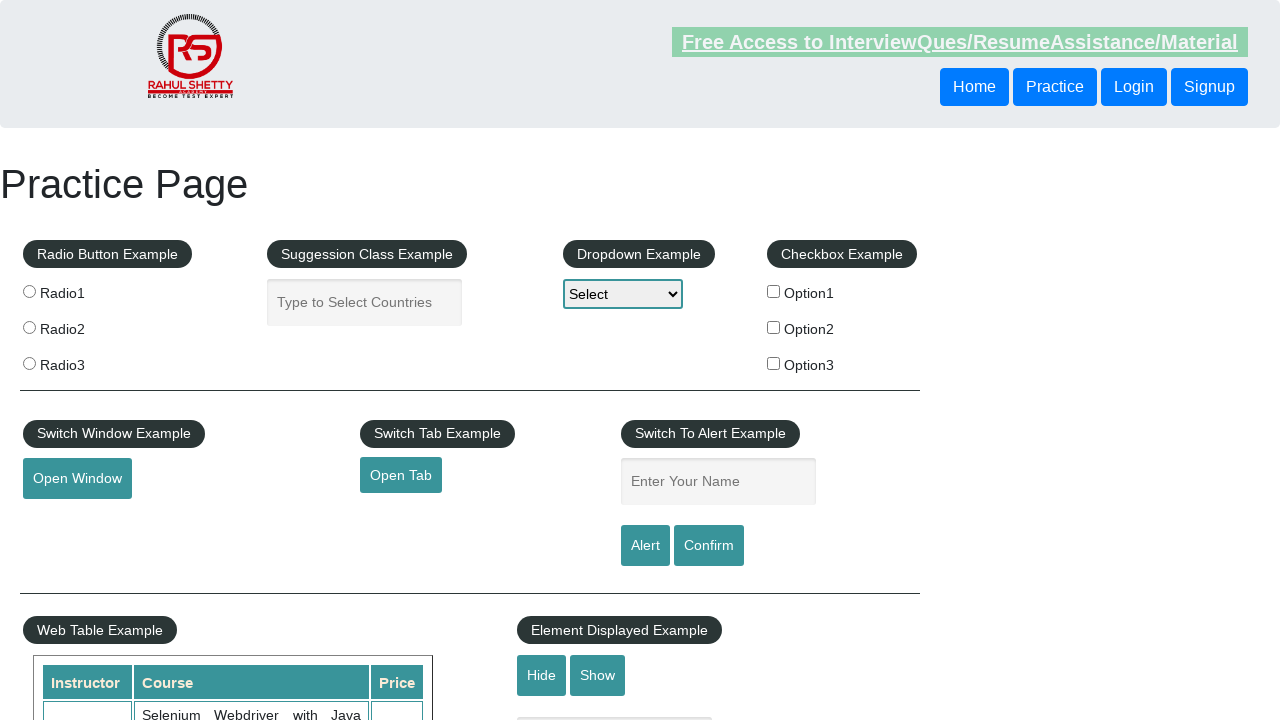

Set up handler to dismiss confirm dialogs
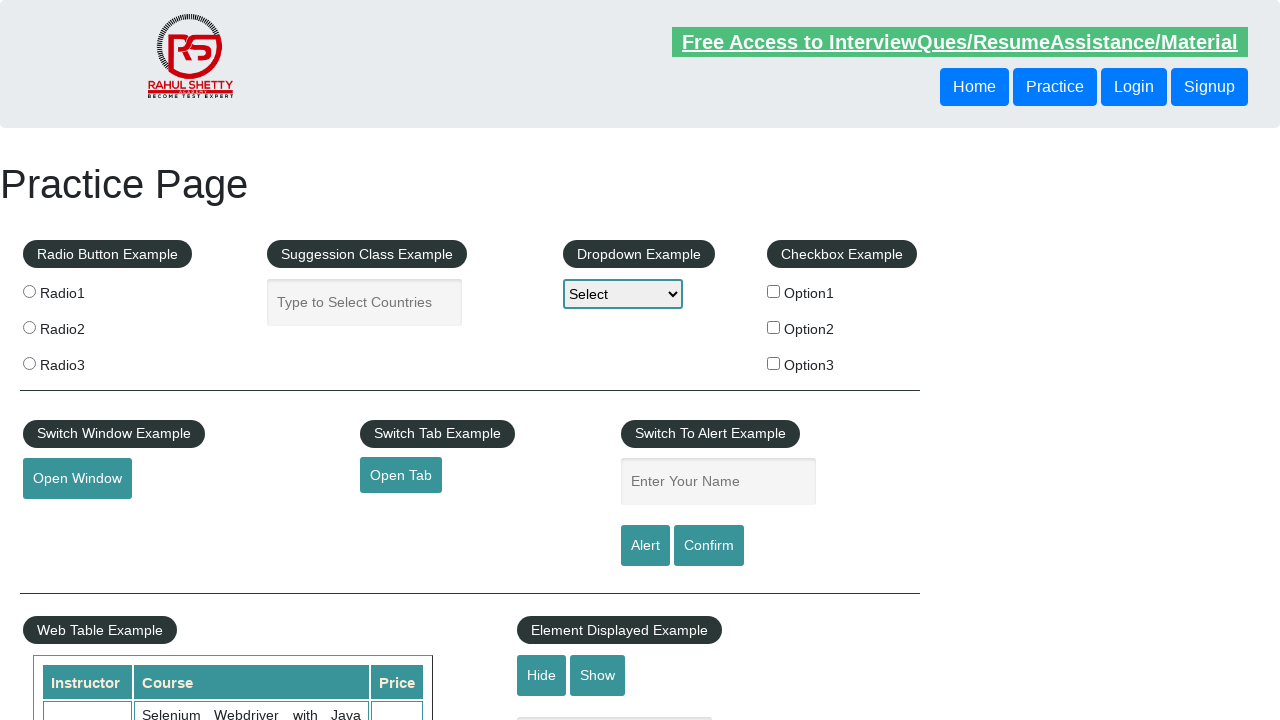

Clicked confirm button to trigger JavaScript confirm dialog at (709, 546) on #confirmbtn
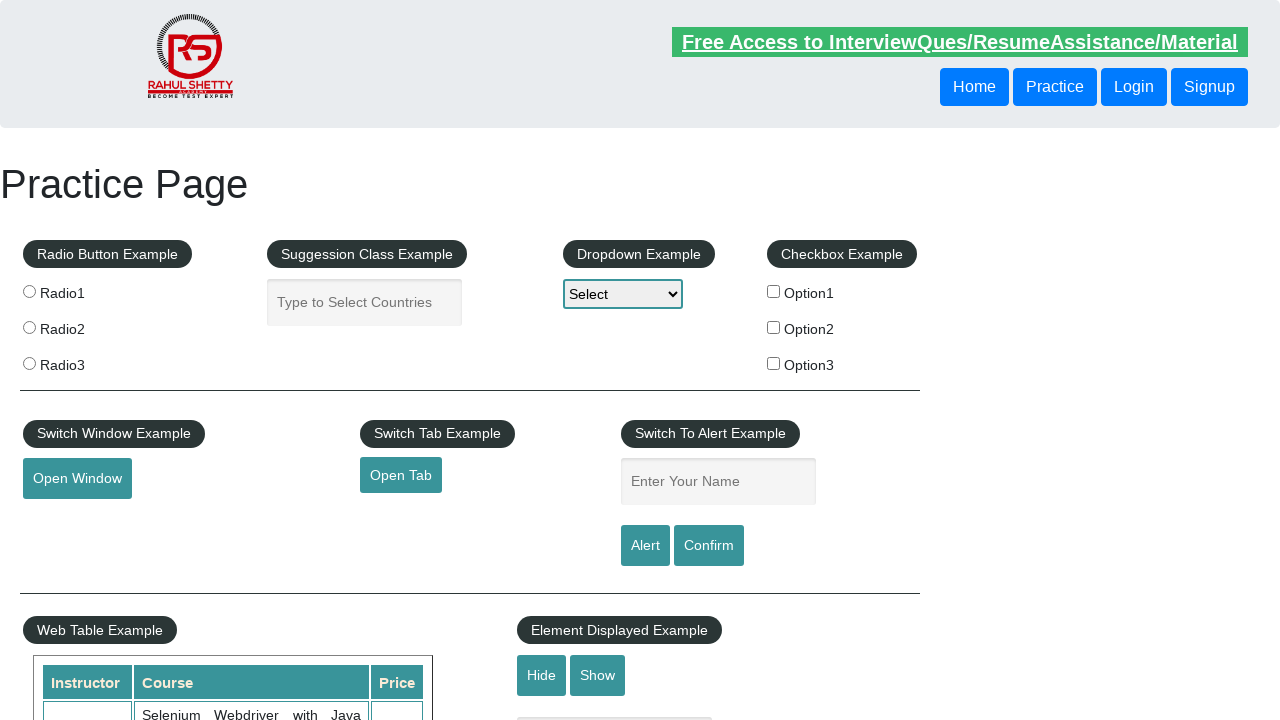

Waited 500ms for confirm dialog to be handled and dismissed
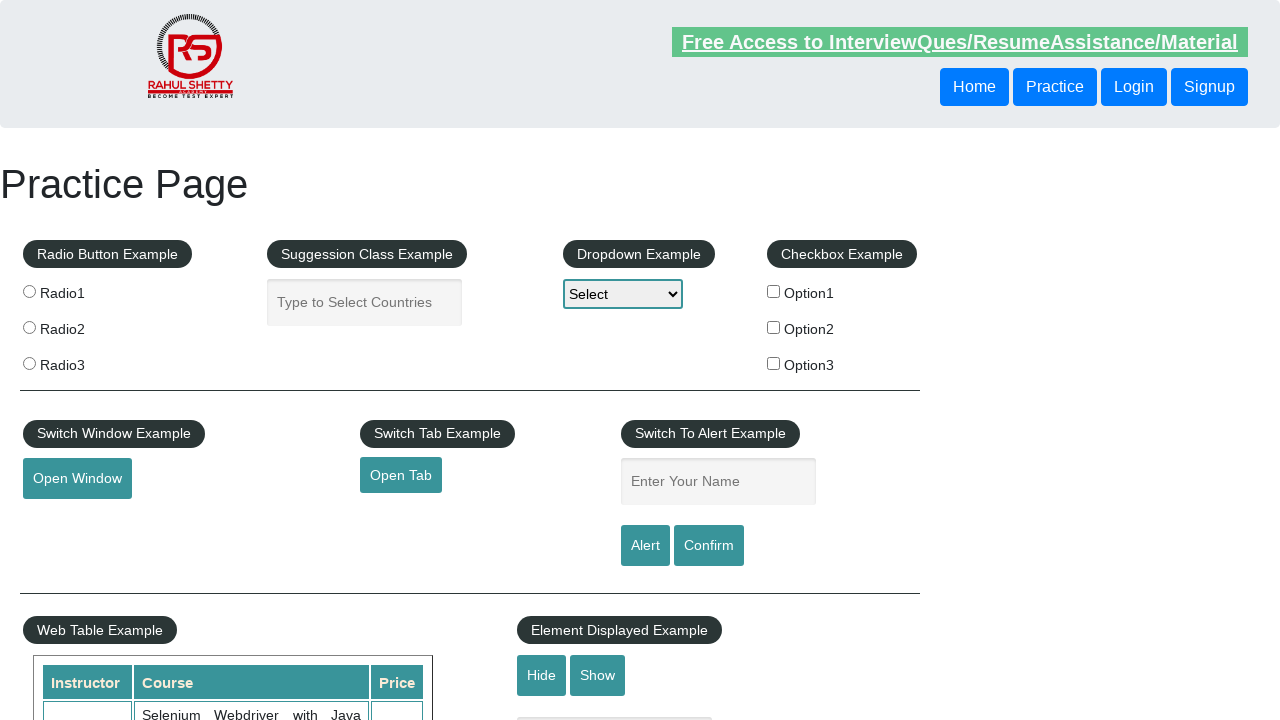

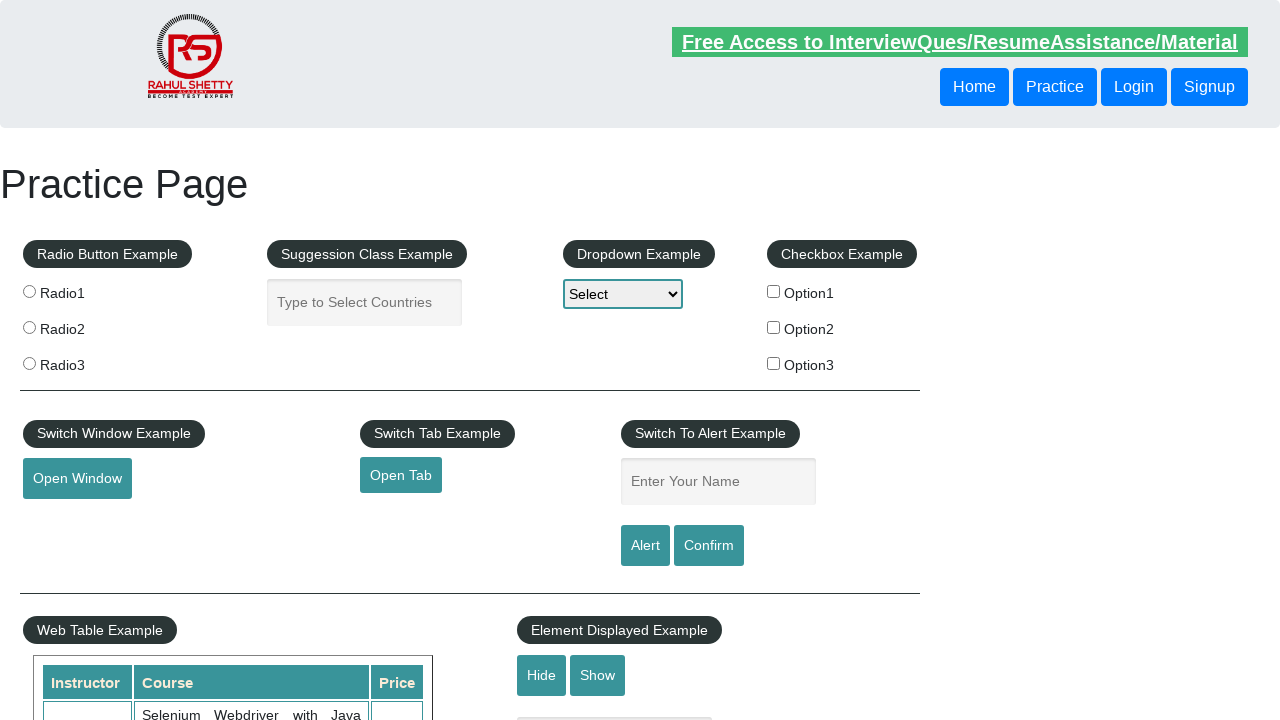